Navigates to Selenium HQ website and retrieves page properties including URL, title, and page source

Starting URL: http://www.seleniumhq.org

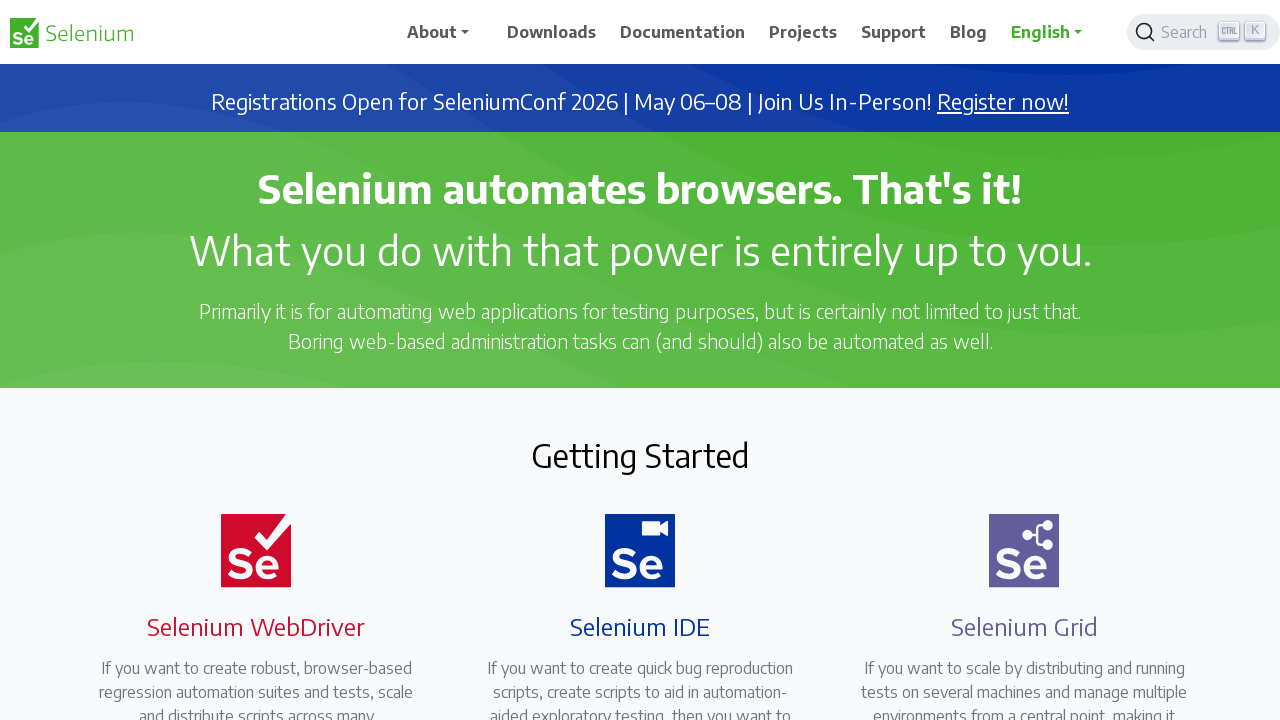

Navigated to Selenium HQ website
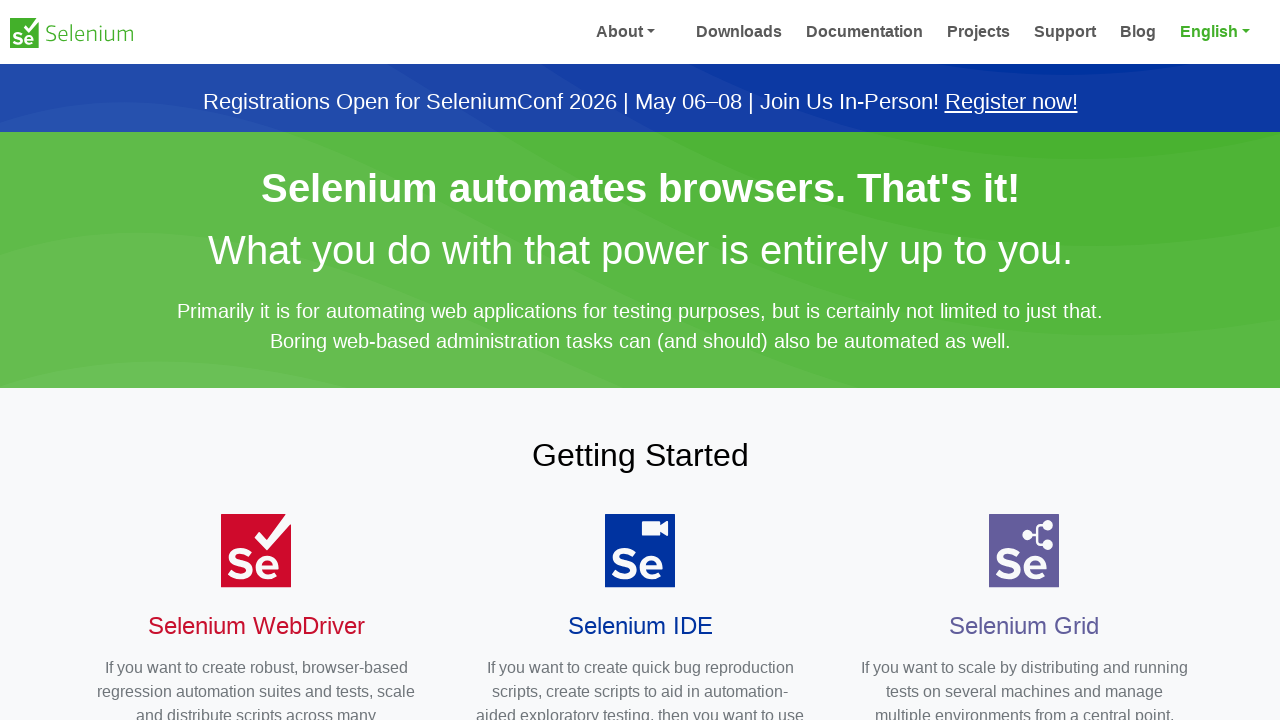

Retrieved current URL: https://www.selenium.dev/
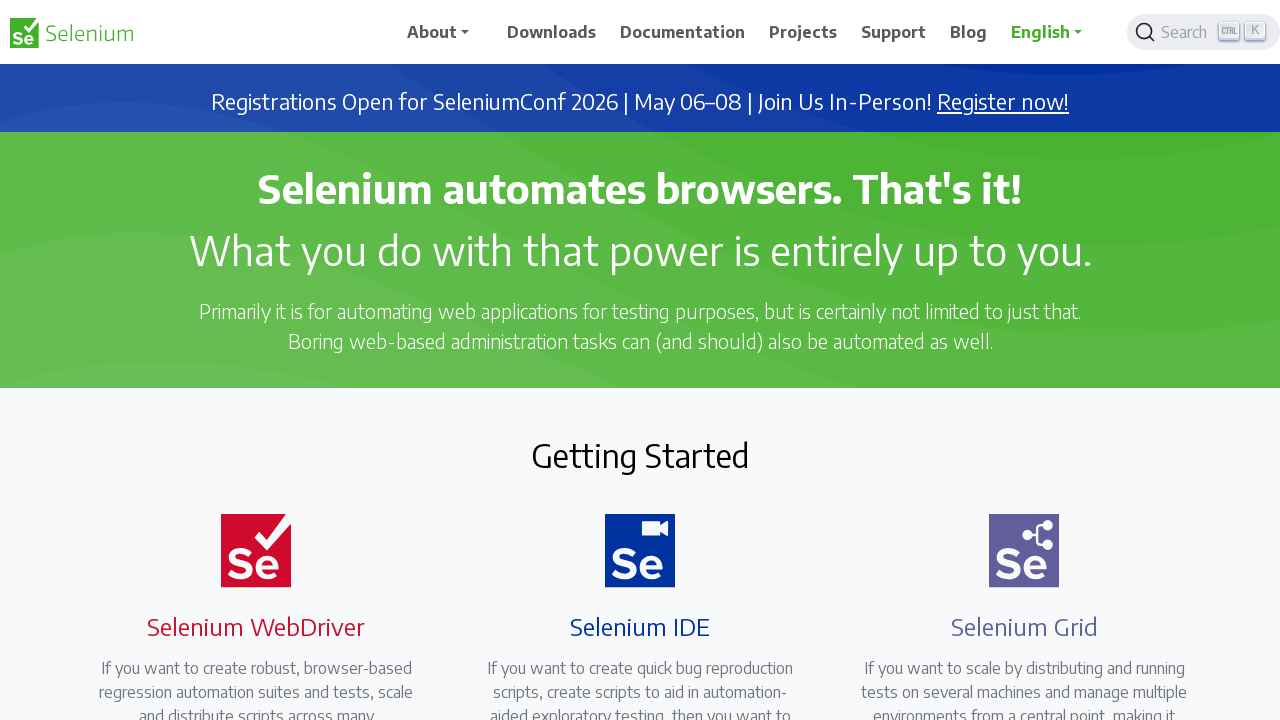

Retrieved page title: Selenium
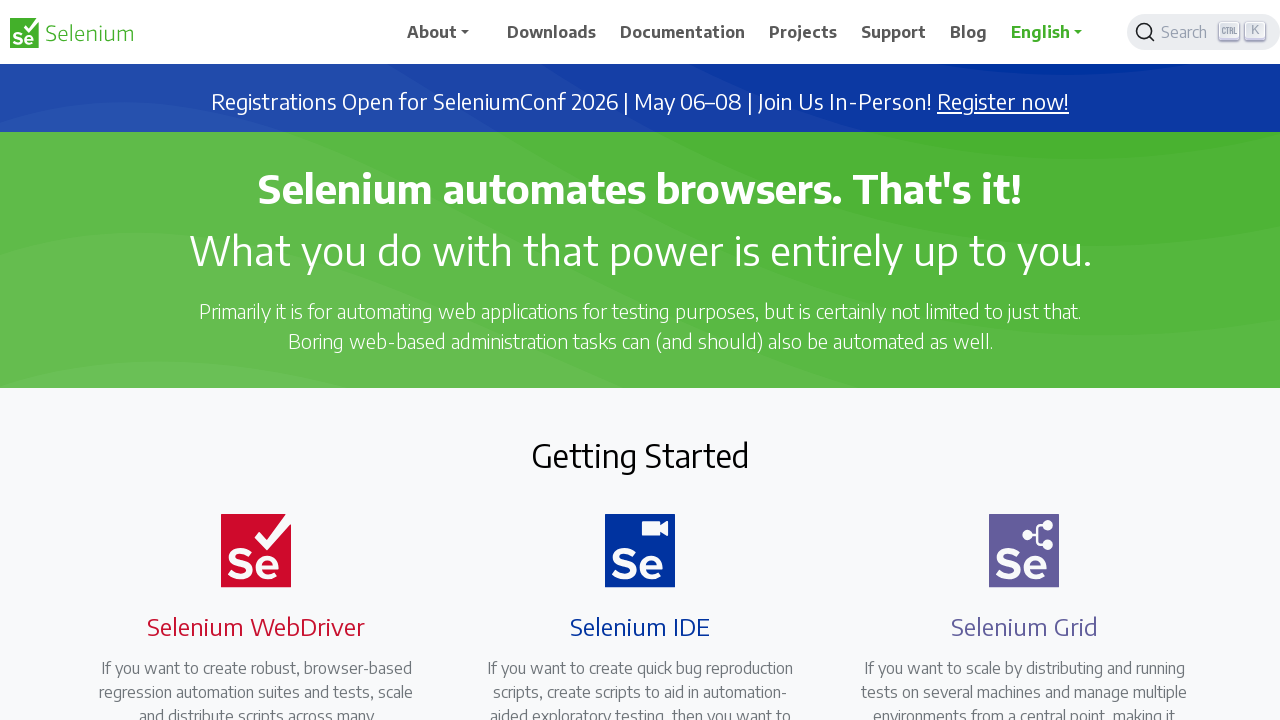

Retrieved HTML page source
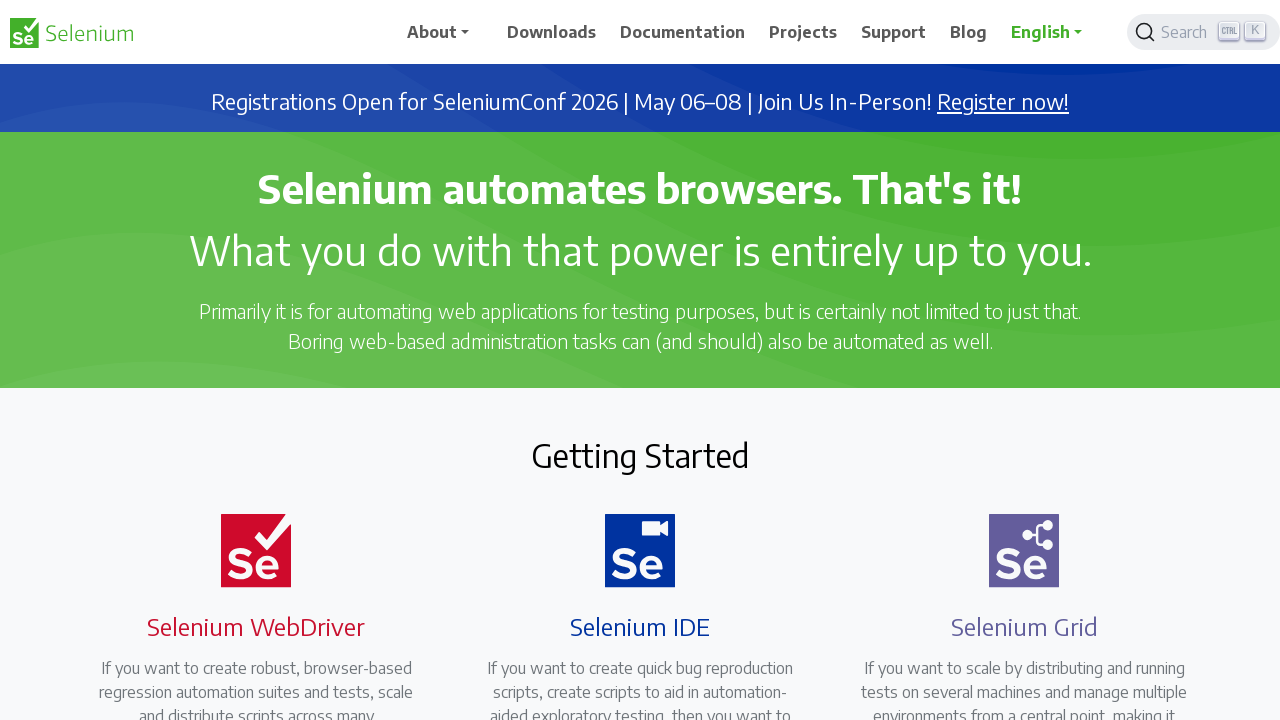

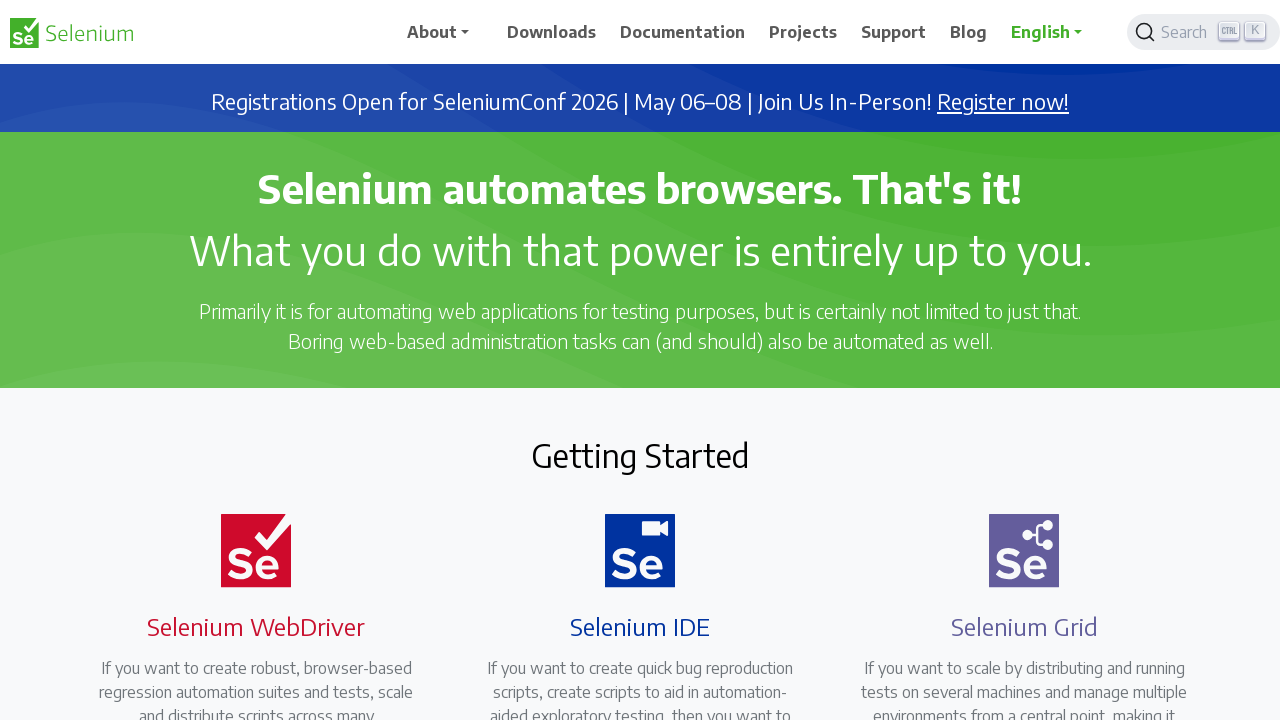